Tests multi-window handling by clicking a link that opens a new window, switching to the child window to verify its content, then switching back to the parent window to verify its content.

Starting URL: https://the-internet.herokuapp.com/windows

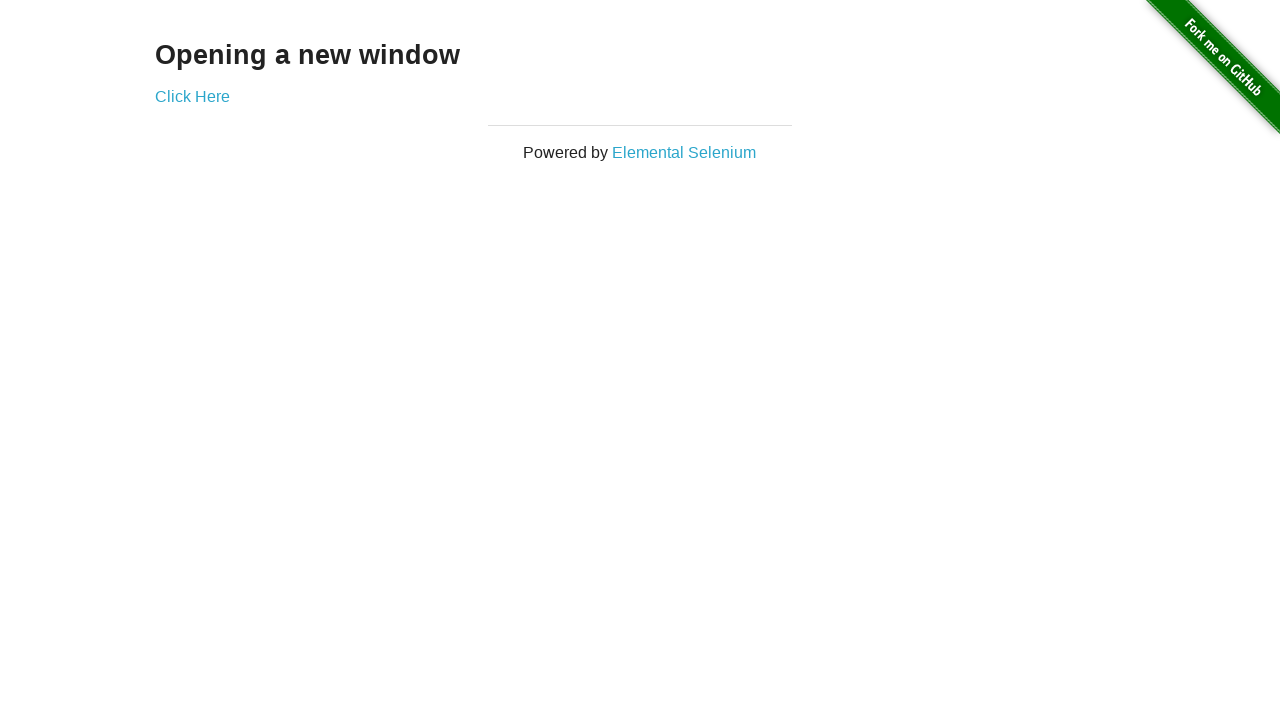

Clicked 'Click Here' link to open new window at (192, 96) on text=Click Here
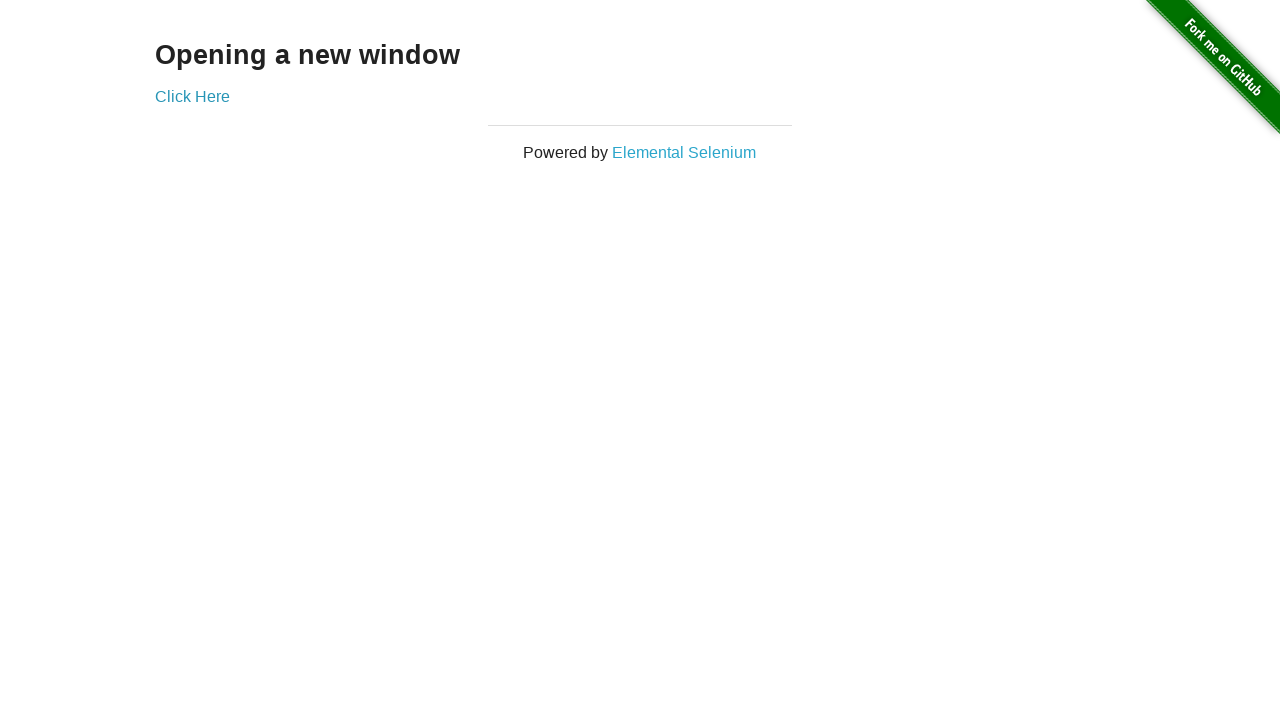

Captured new child window page object
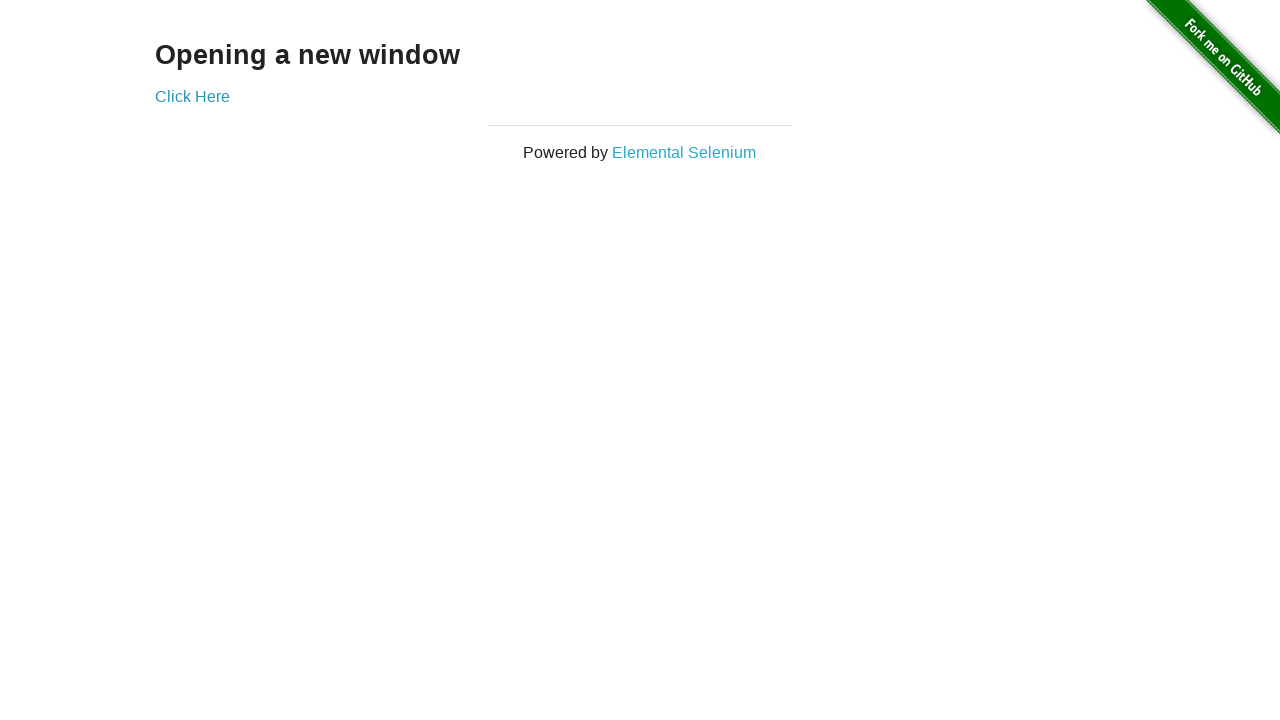

Waited for child window to fully load
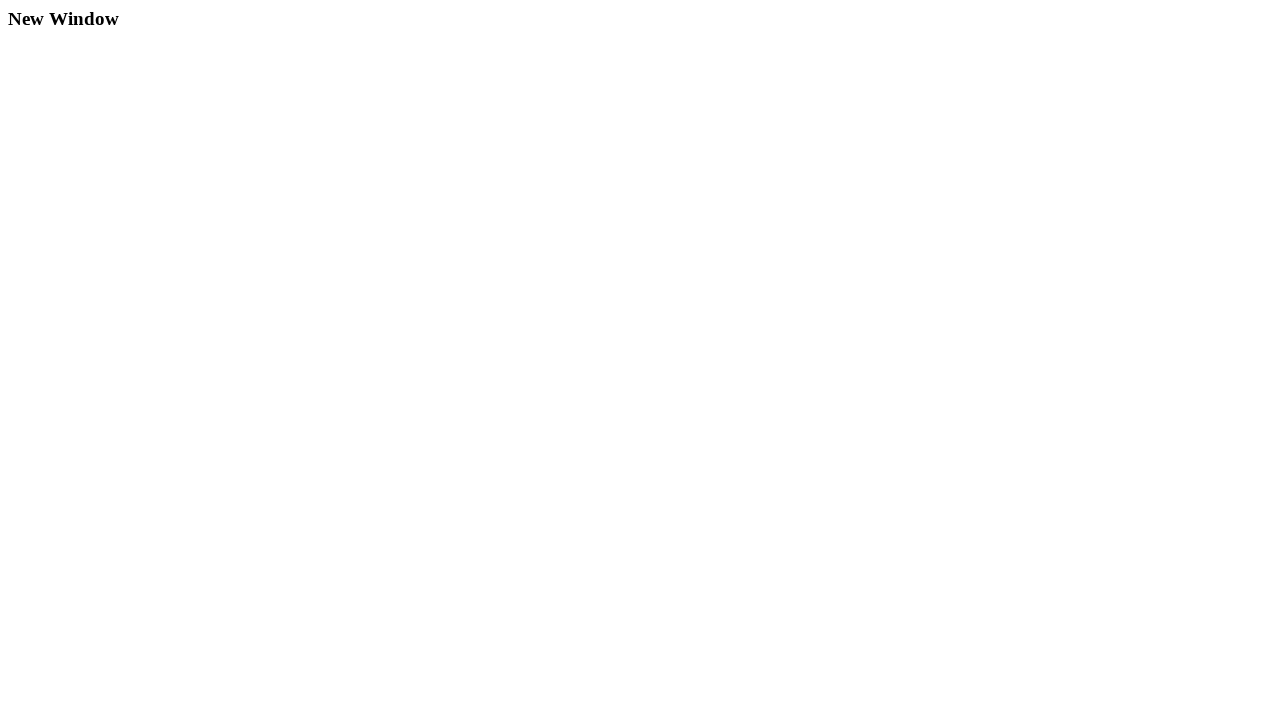

Verified h3 heading exists in child window
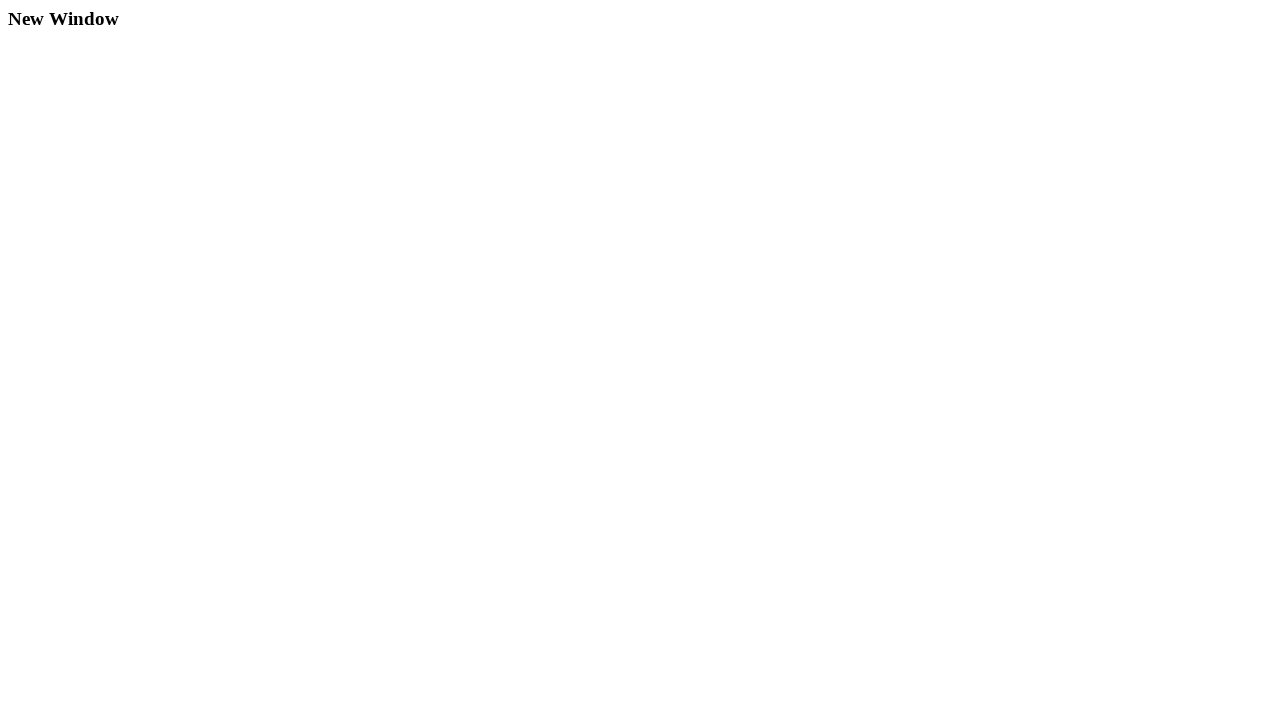

Brought parent window back to front
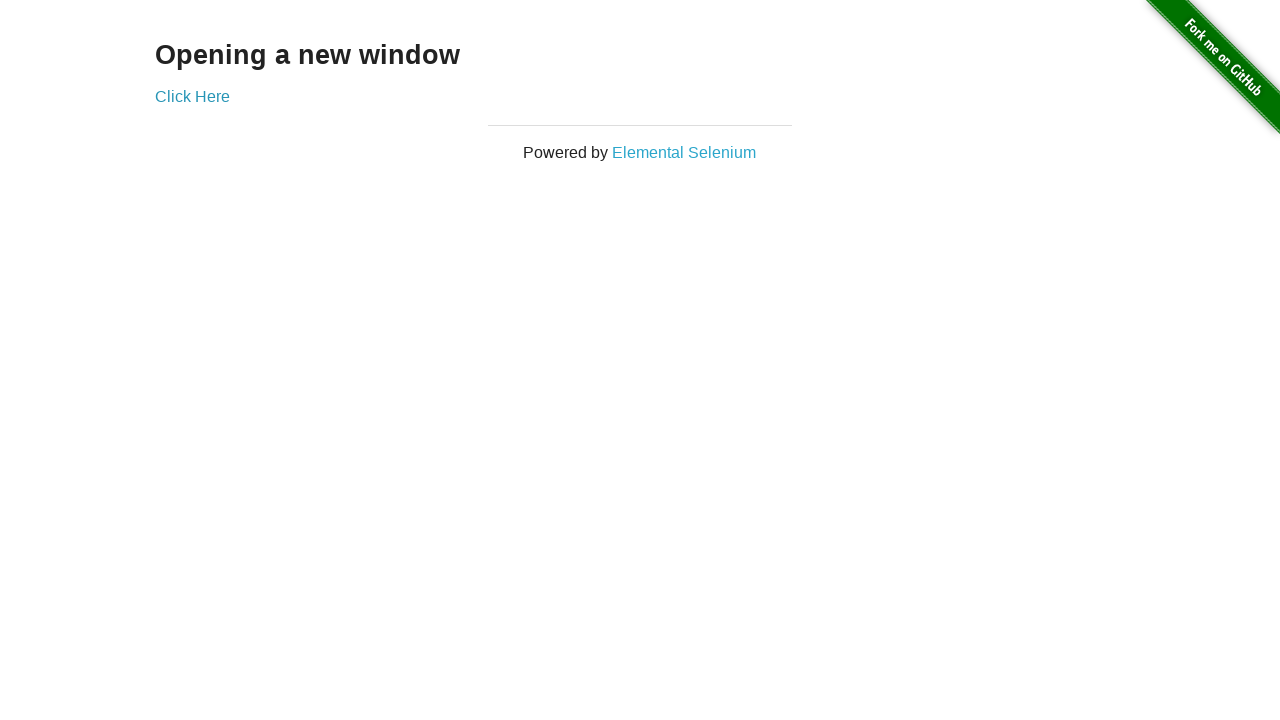

Verified h3 heading exists in parent window
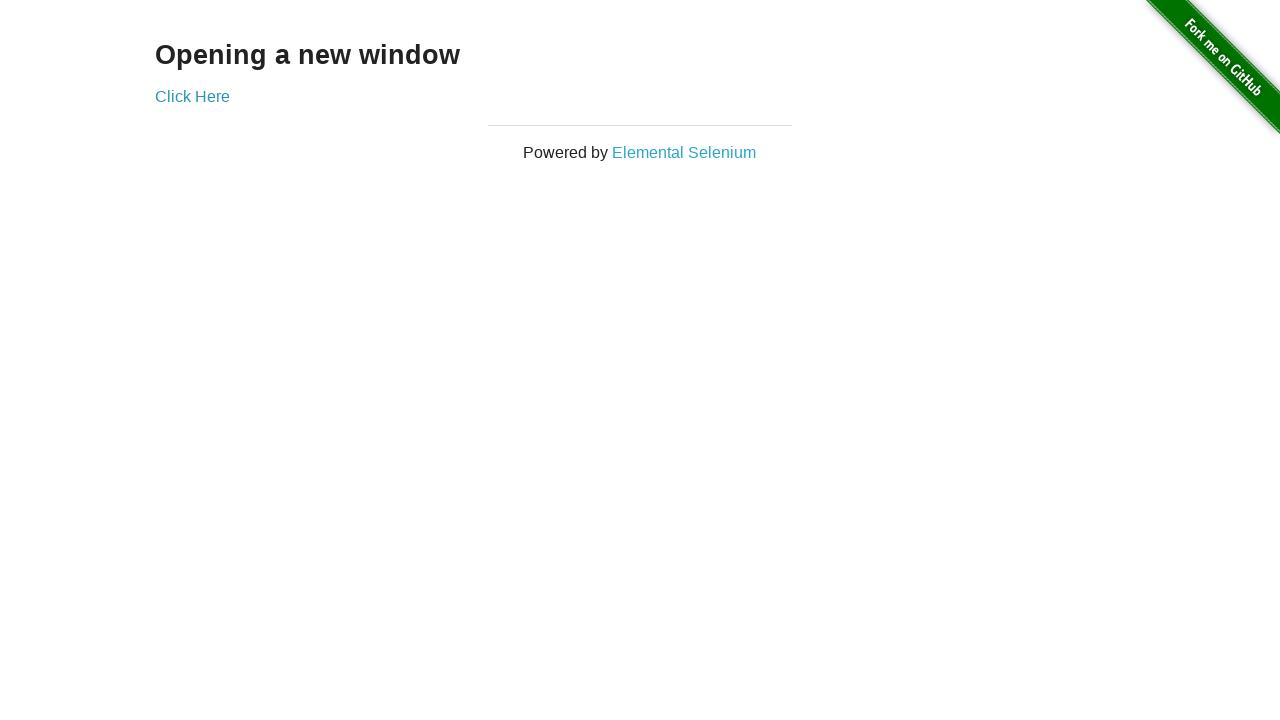

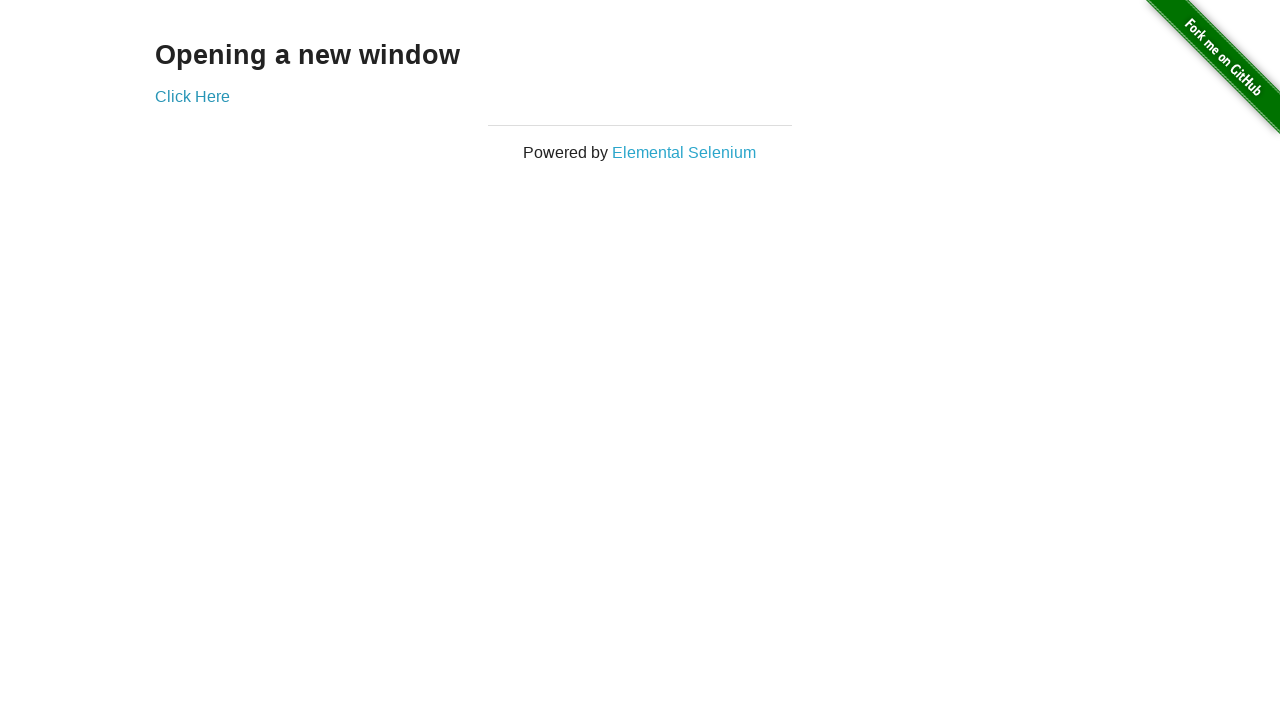